Navigates to YouTube and scrolls down the page using JavaScript

Starting URL: https://www.youtube.com/

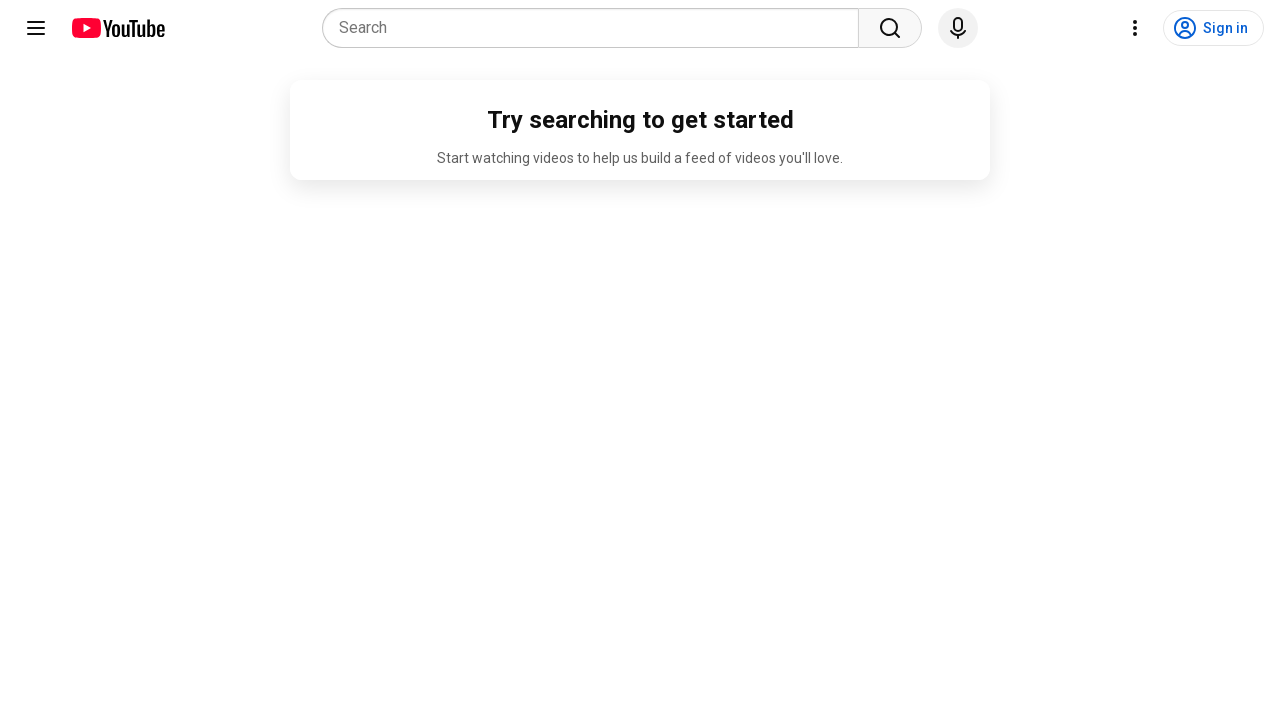

Navigated to YouTube homepage
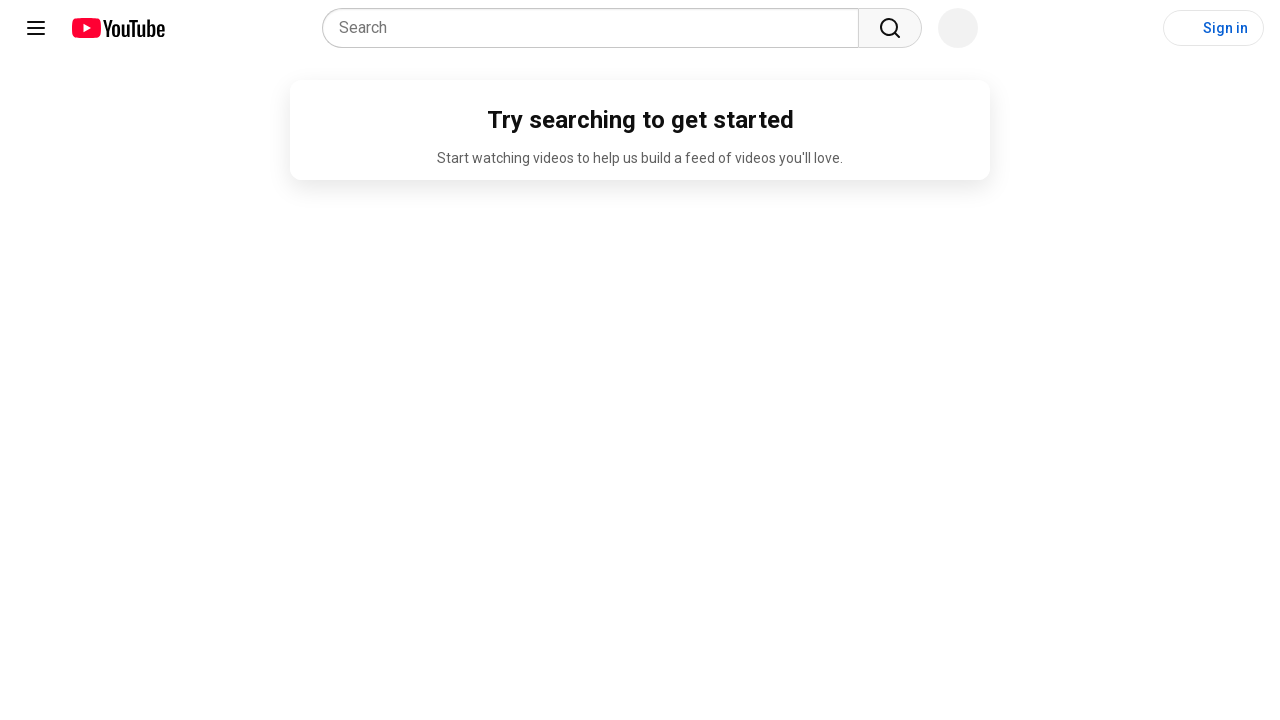

Scrolled down the page by 500 pixels using JavaScript
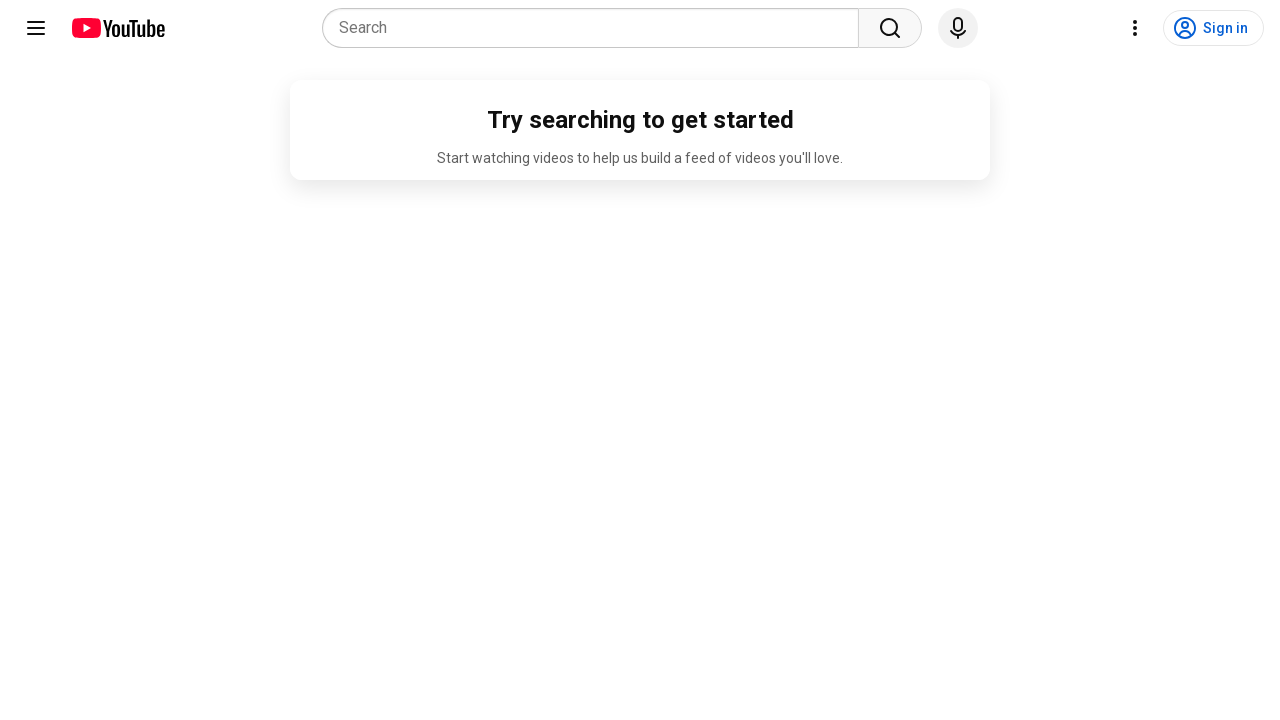

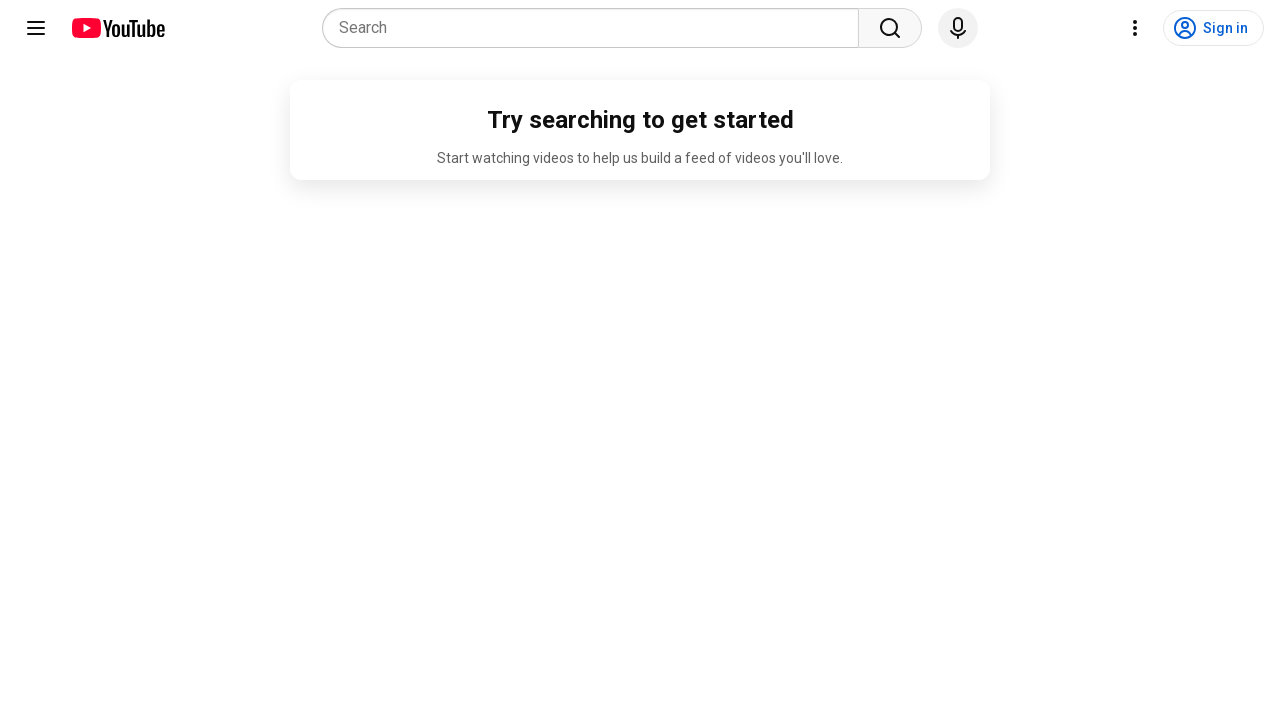